Opens the Flipkart homepage and verifies it loads successfully

Starting URL: https://www.flipkart.com

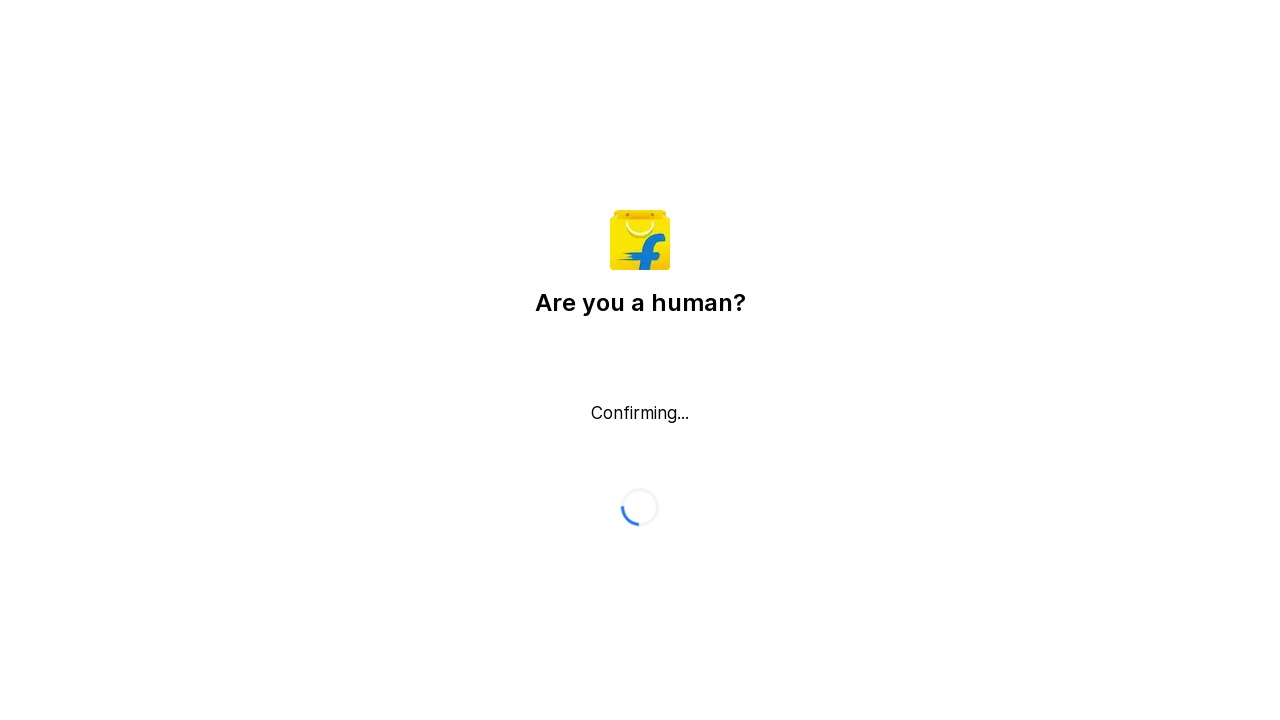

Flipkart homepage loaded successfully - DOM content ready
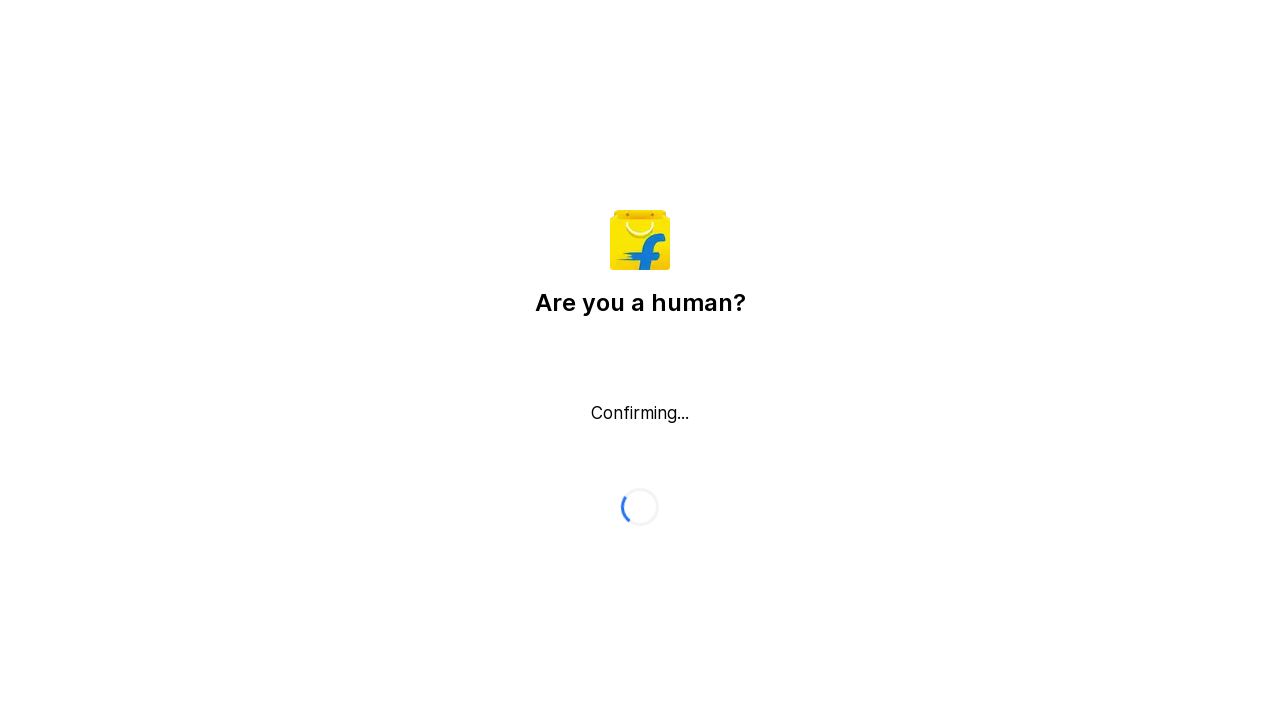

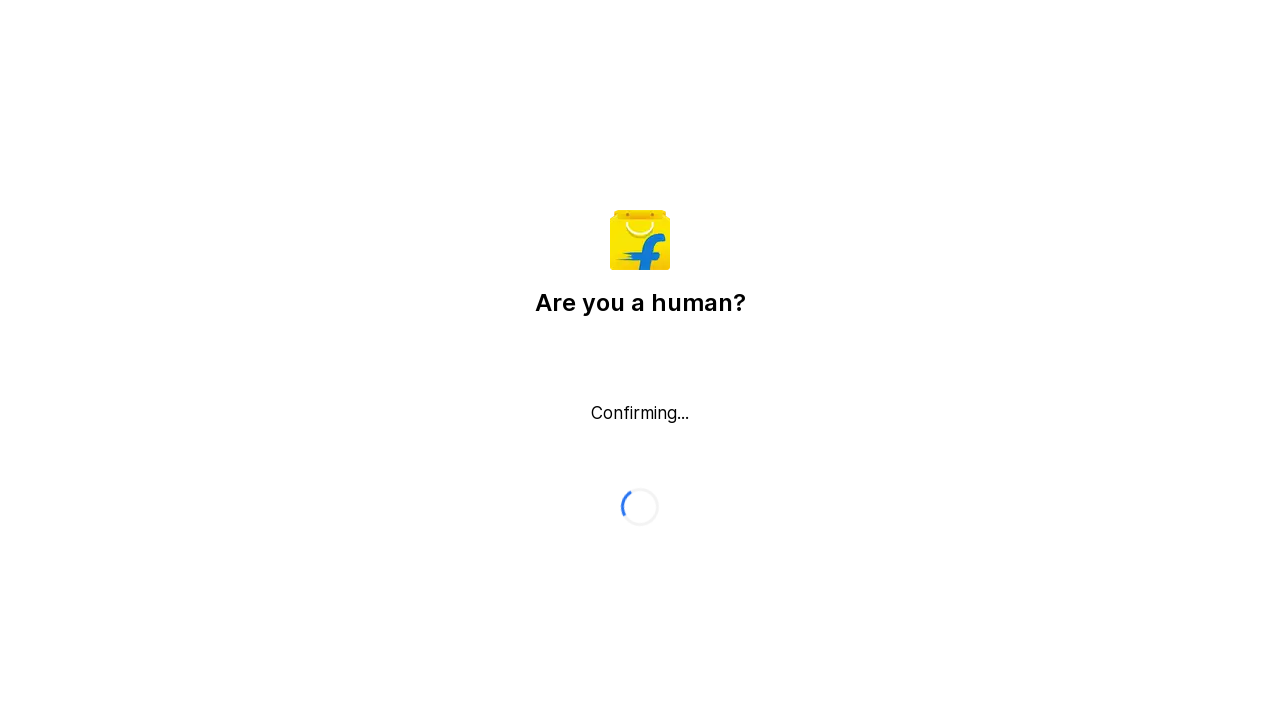